Tests keyboard key press events by pressing the ALT key and verifying that the page correctly detects and displays the key press

Starting URL: https://the-internet.herokuapp.com/key_presses

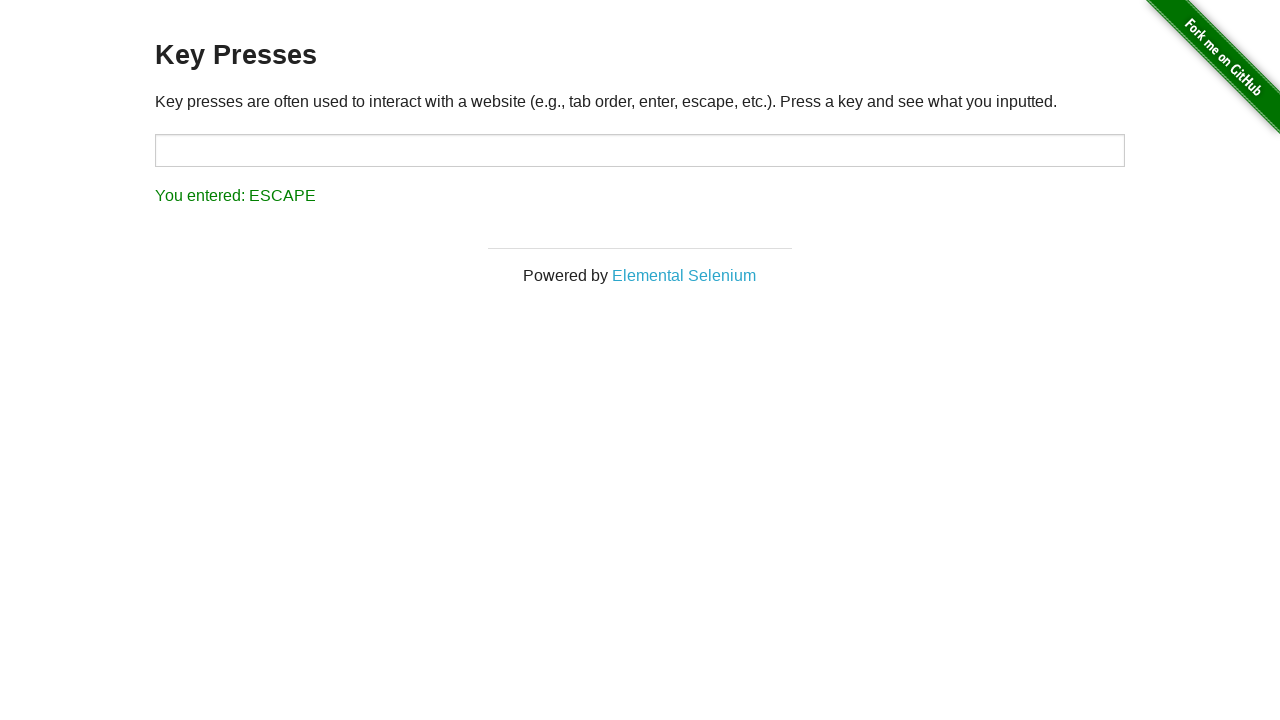

Navigated to the key presses test page
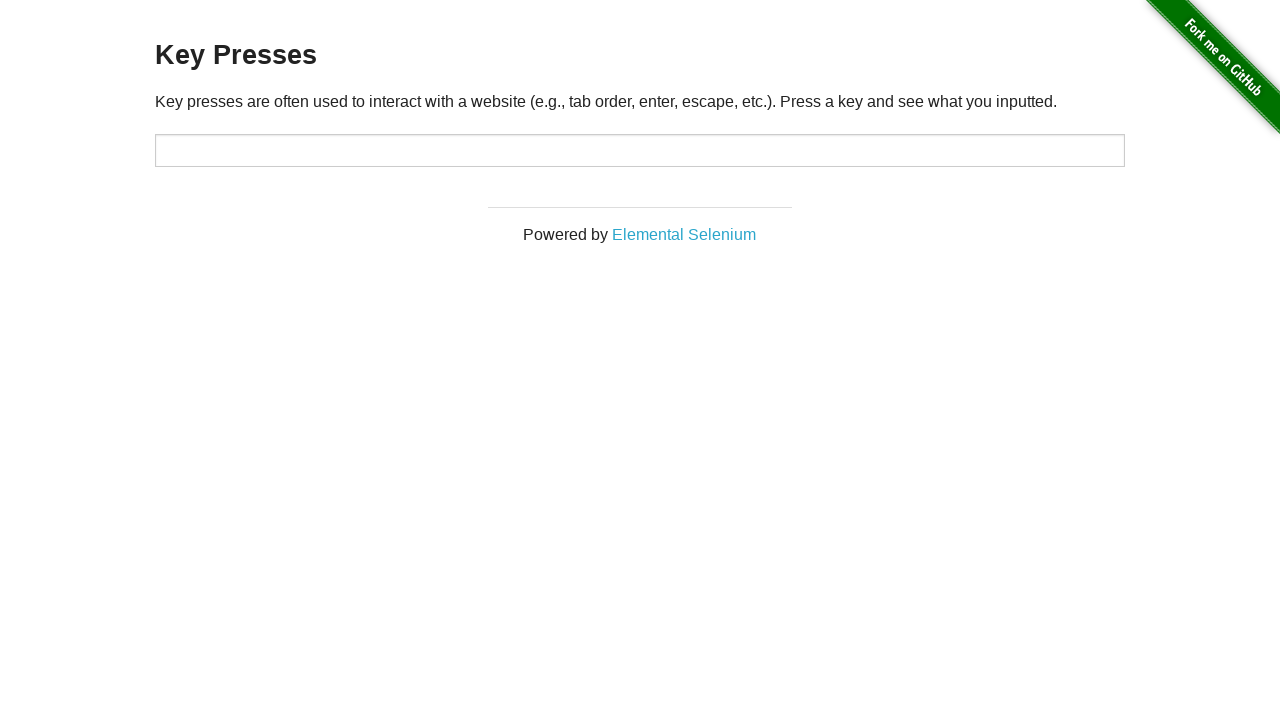

Pressed the ALT key
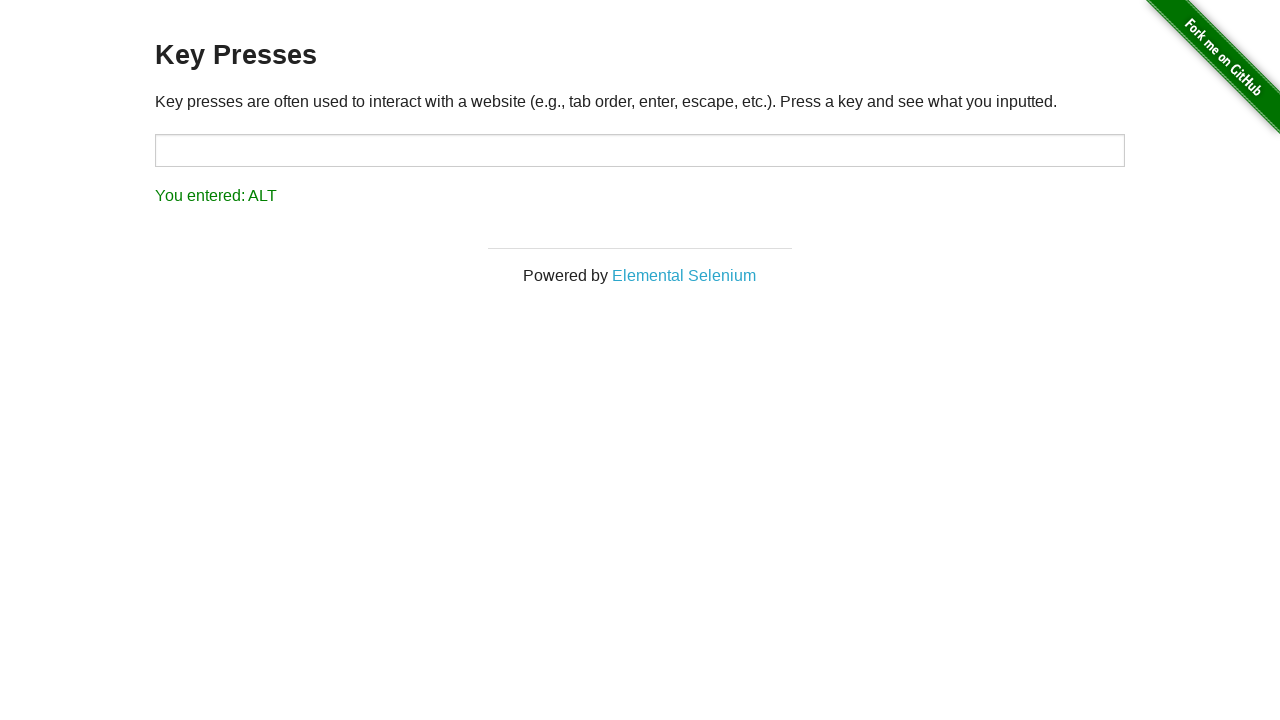

Result element appeared on the page
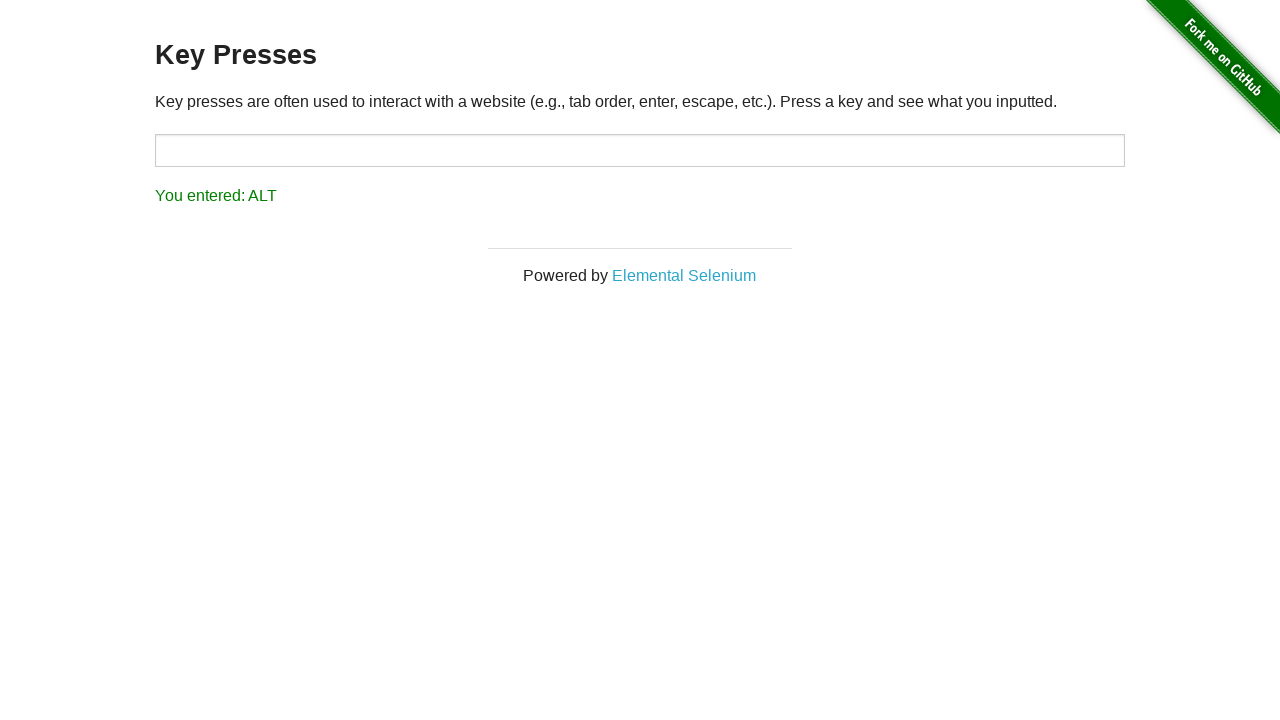

Retrieved result text: 'You entered: ALT'
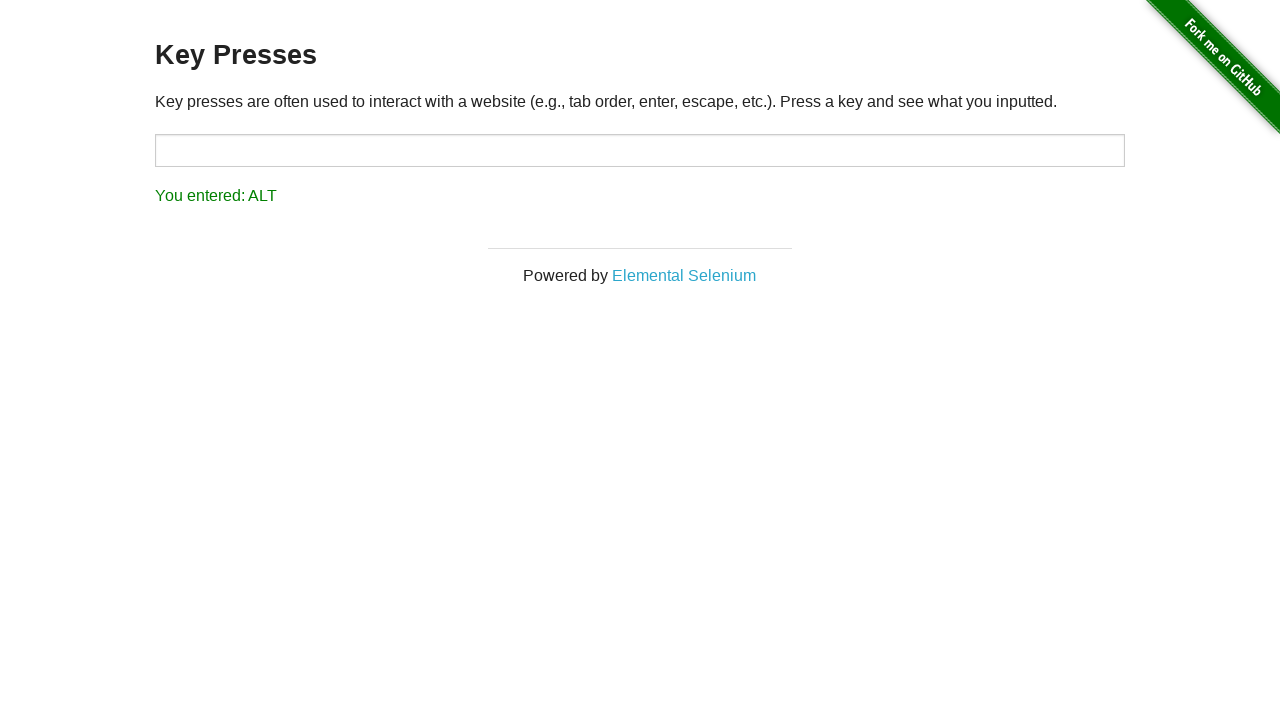

Verified that ALT key press was correctly detected and displayed
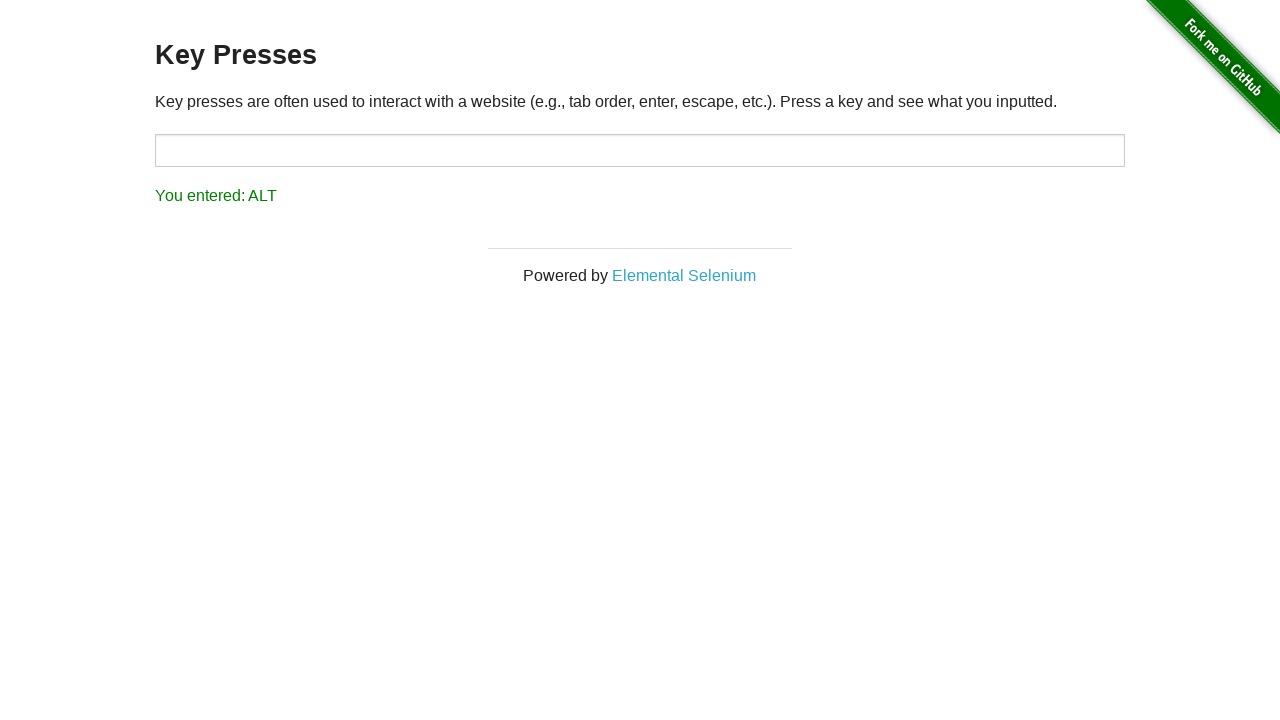

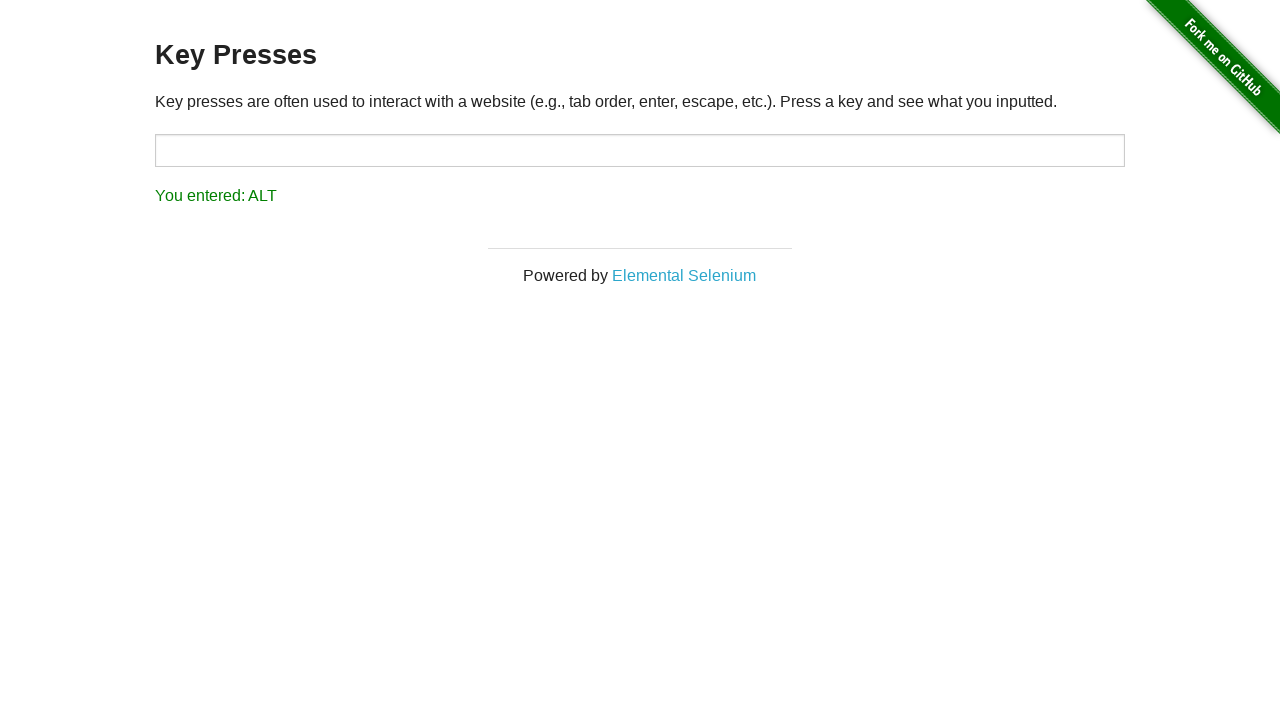